Tests explicit wait for attribute change by waiting for the paragraph style to contain a specific color value

Starting URL: https://kristinek.github.io/site/examples/sync

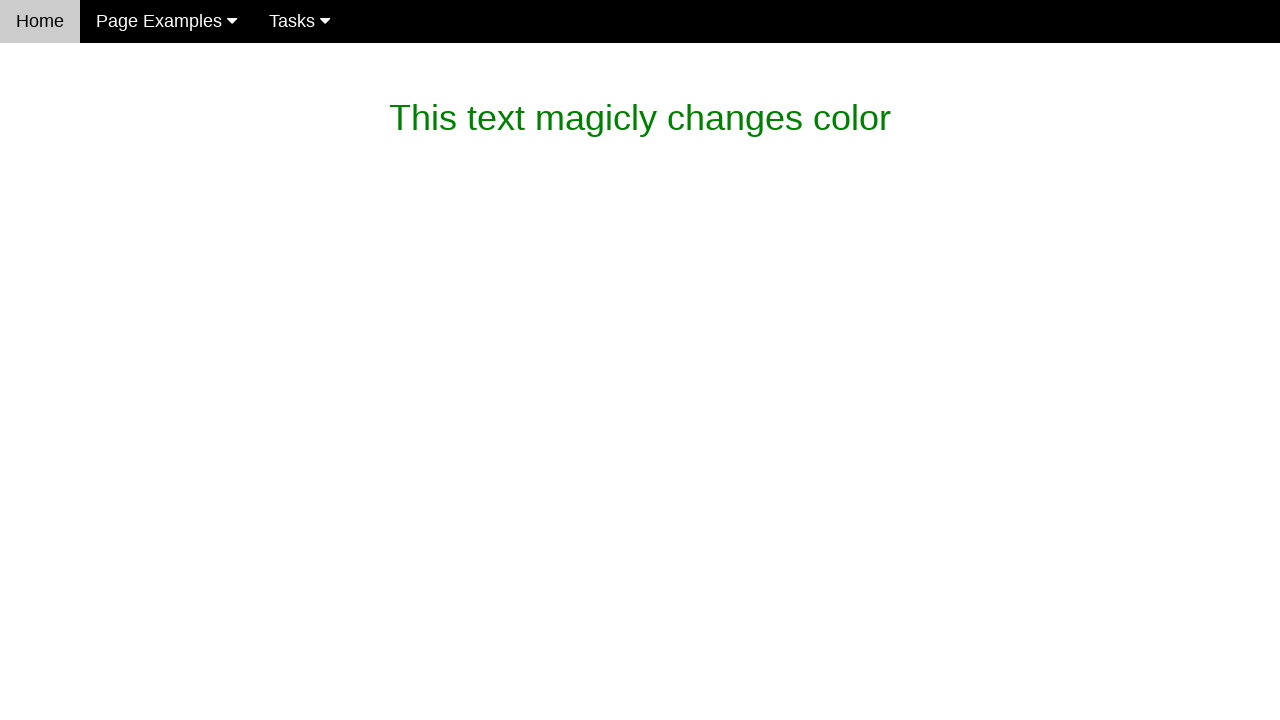

Waited for paragraph style attribute to contain color: rgb(119, 119, 119)
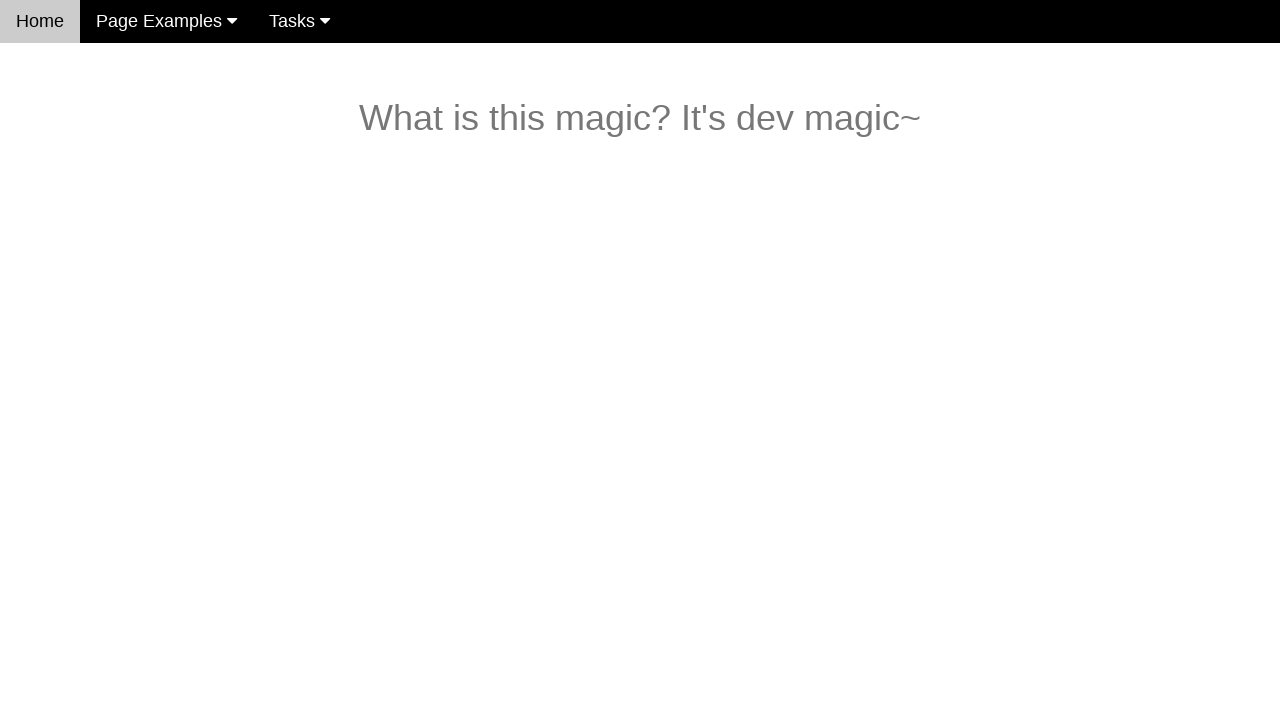

Verified magic_text content matches expected value 'What is this magic? It's dev magic~'
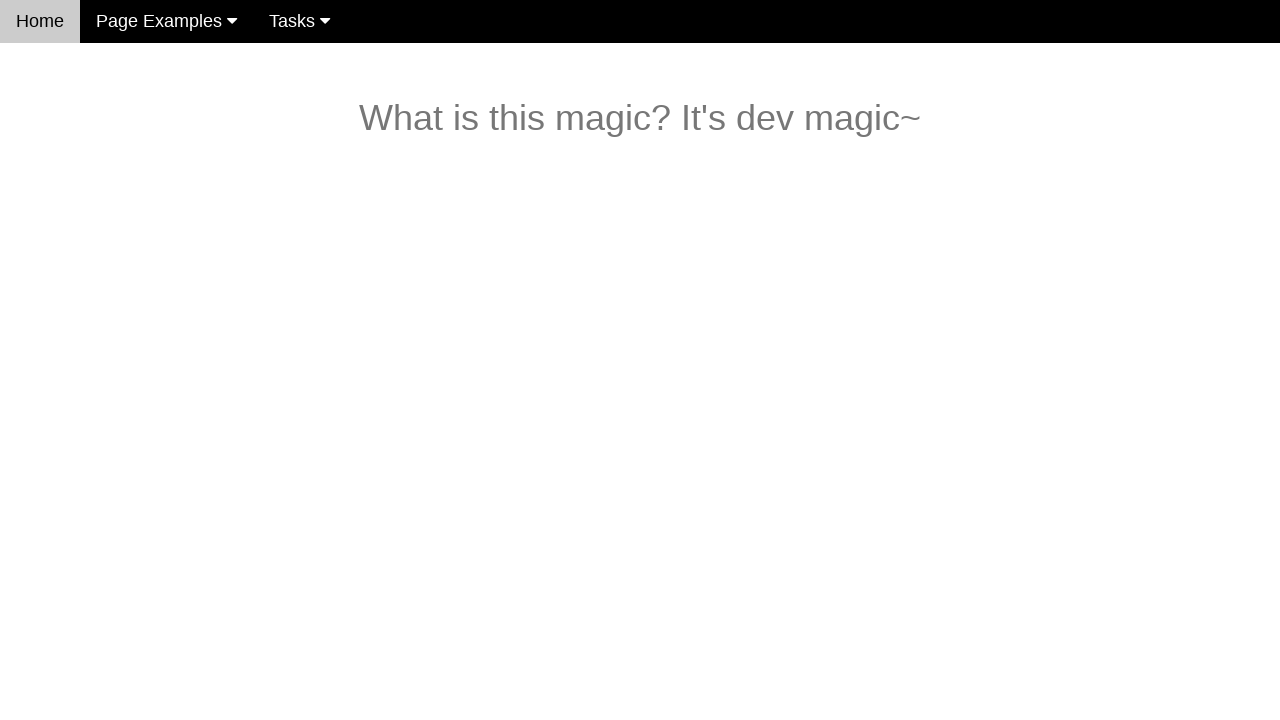

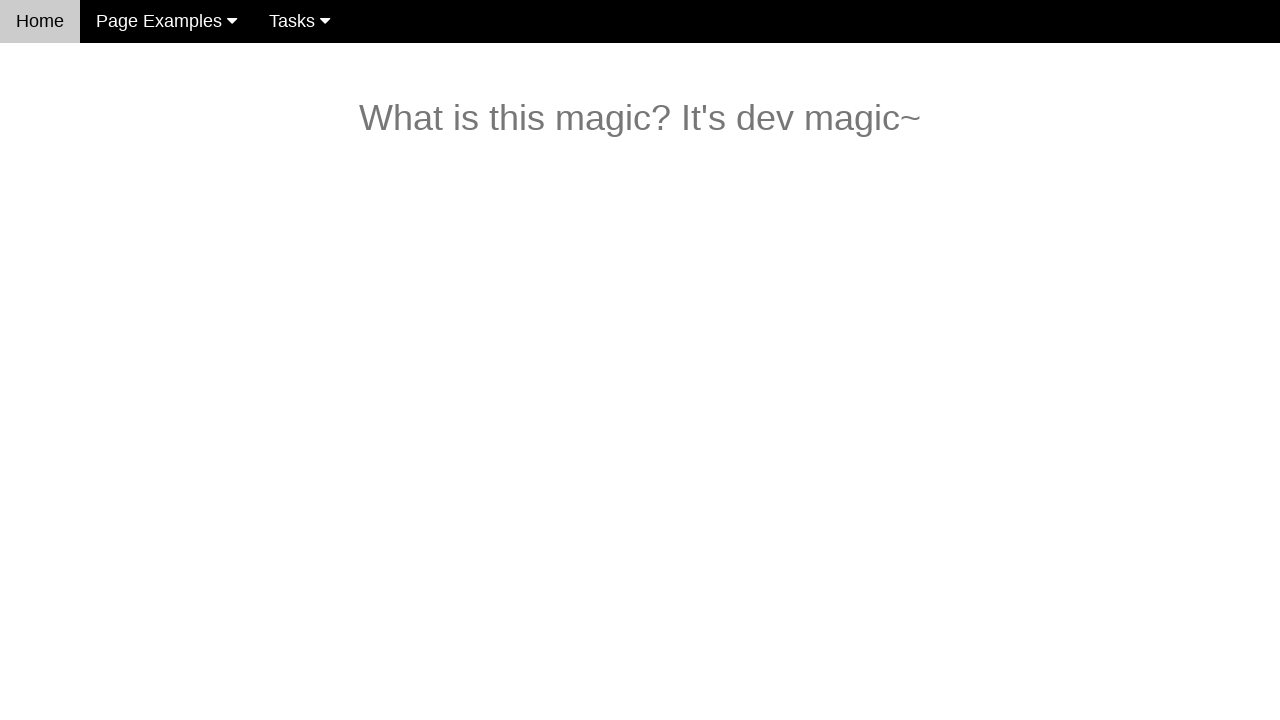